Tests the Vietcombank exchange rate page by selecting a date in the date picker, clicking the "Load more" button, and verifying that exchange rate data is displayed in the table.

Starting URL: https://vietcombank.com.vn/vi-VN/KHCN/Cong-cu-Tien-ich/Ty-gia

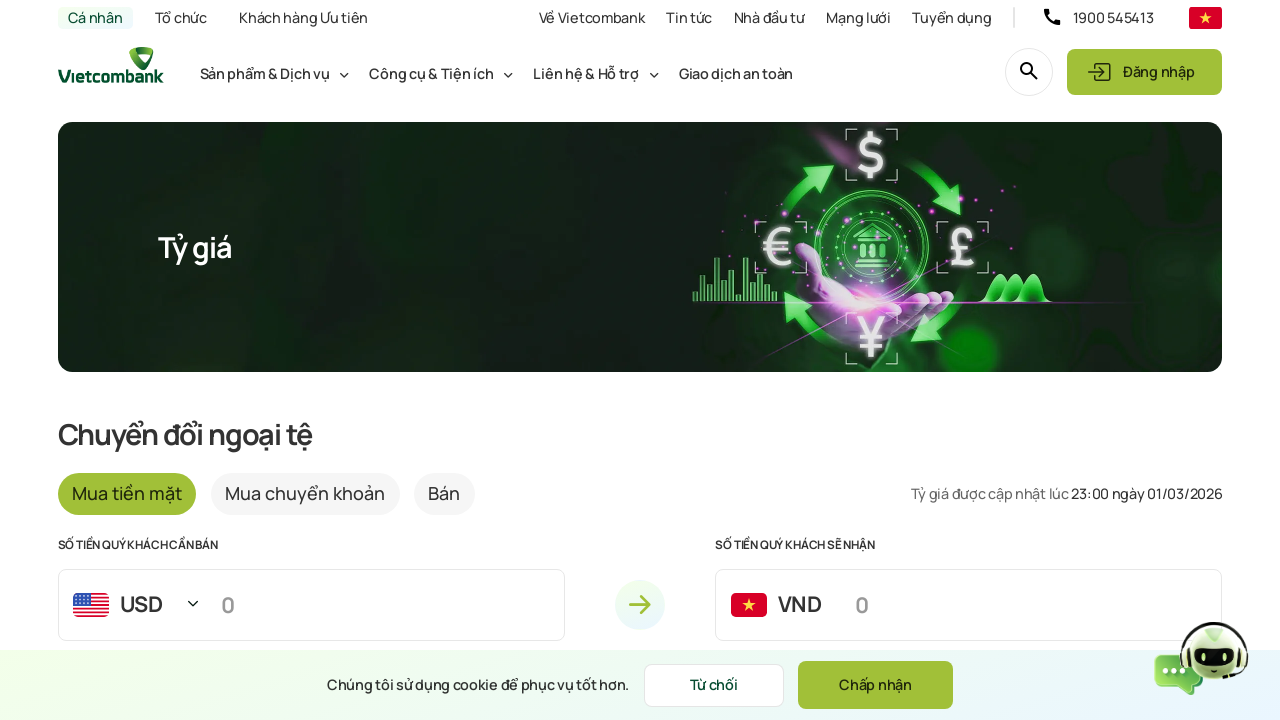

Scrolled down 300px to reveal date picker
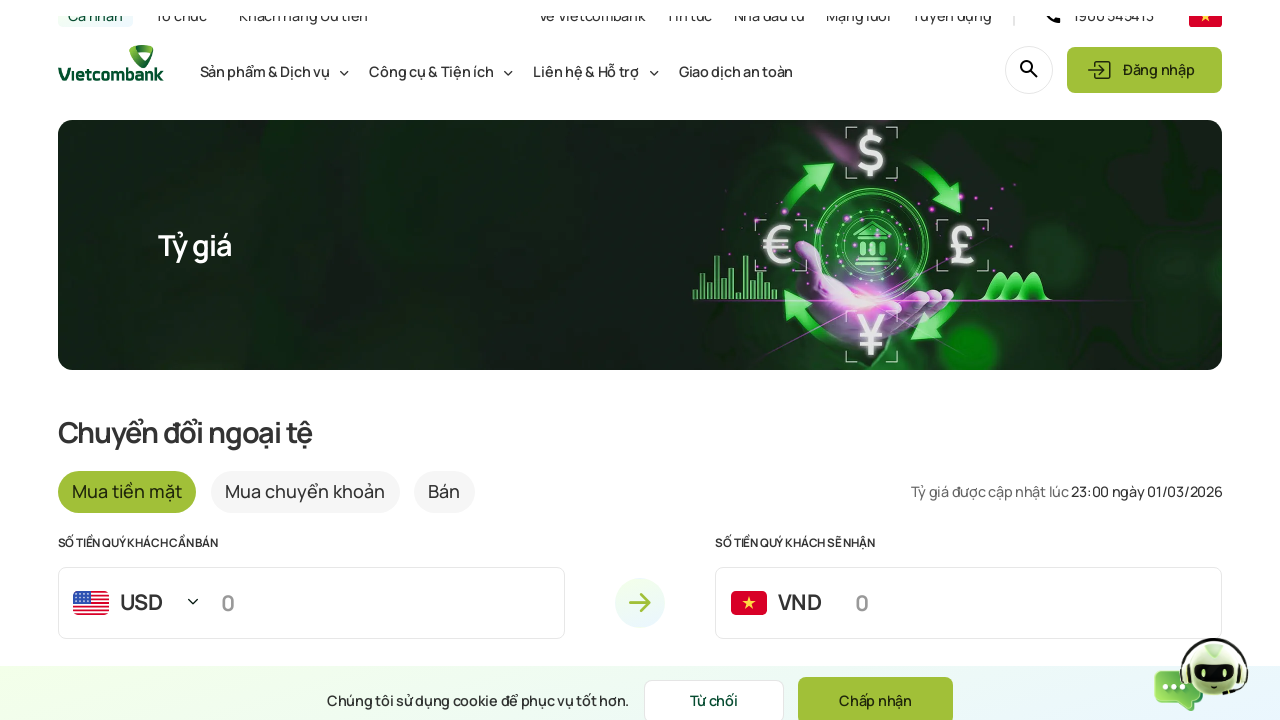

Waited 2 seconds for page to settle
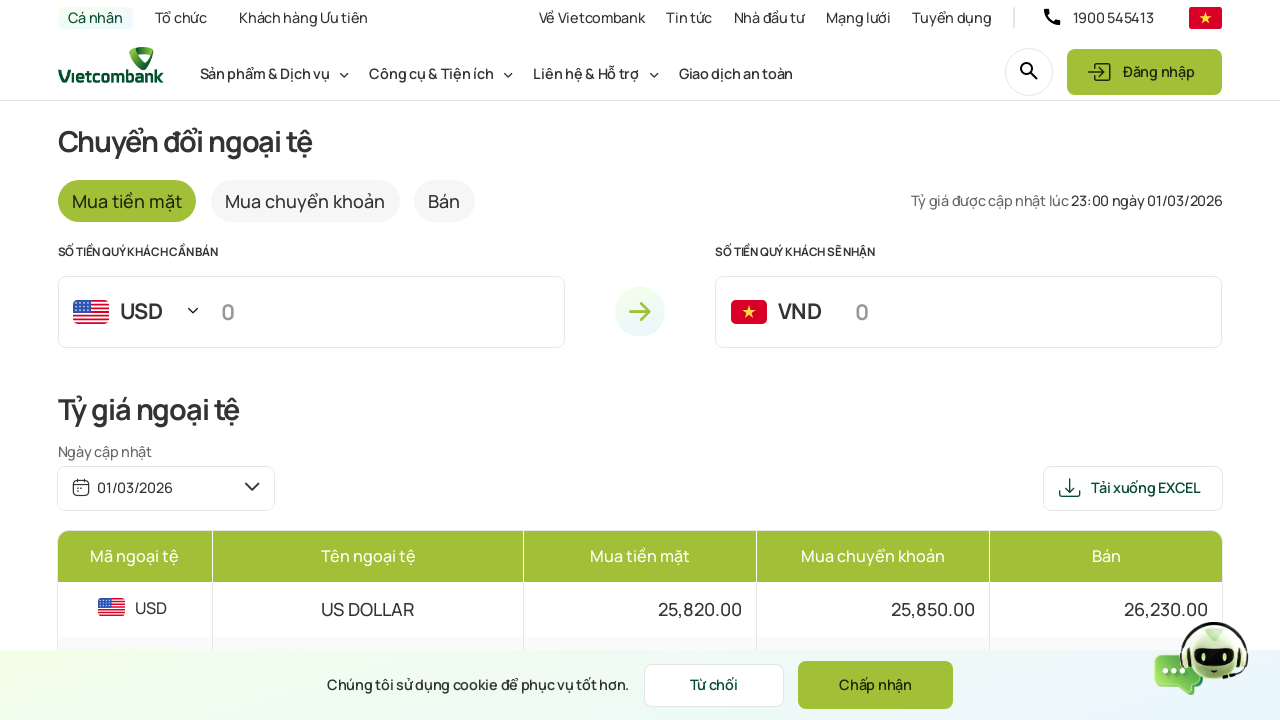

Clicked on date picker element at (166, 488) on #datePicker
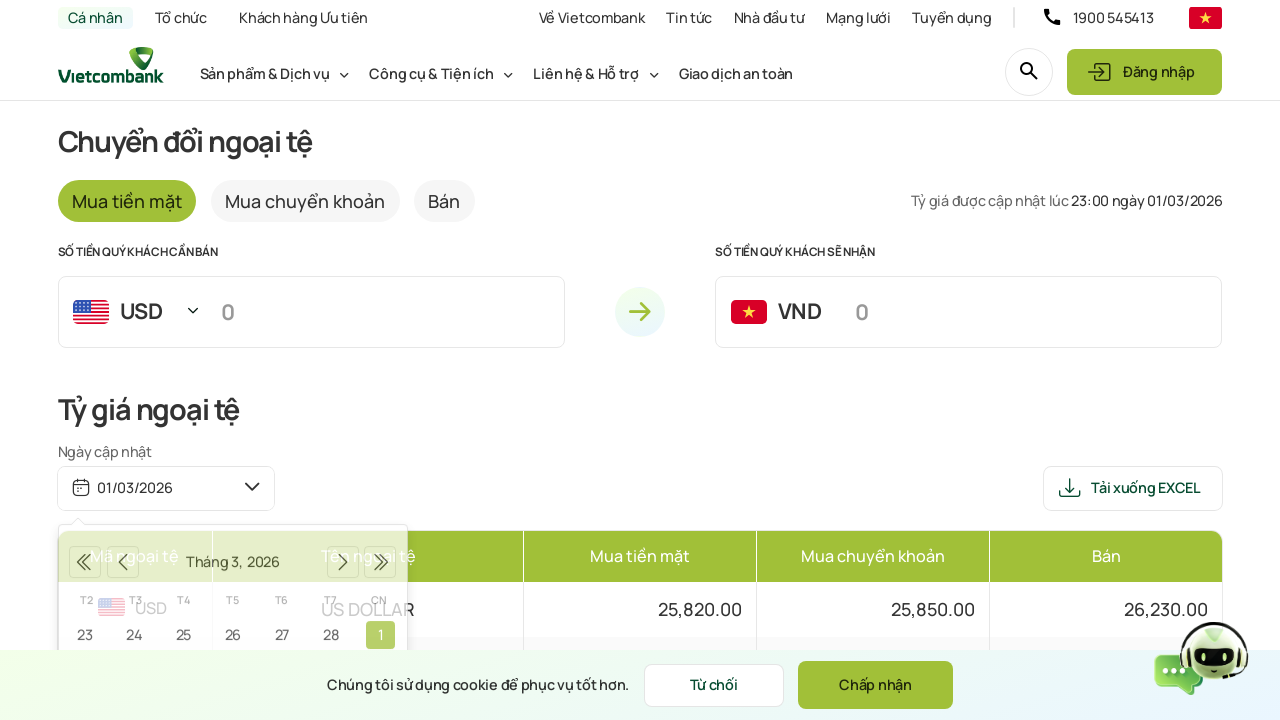

Waited 1 second for date picker to open
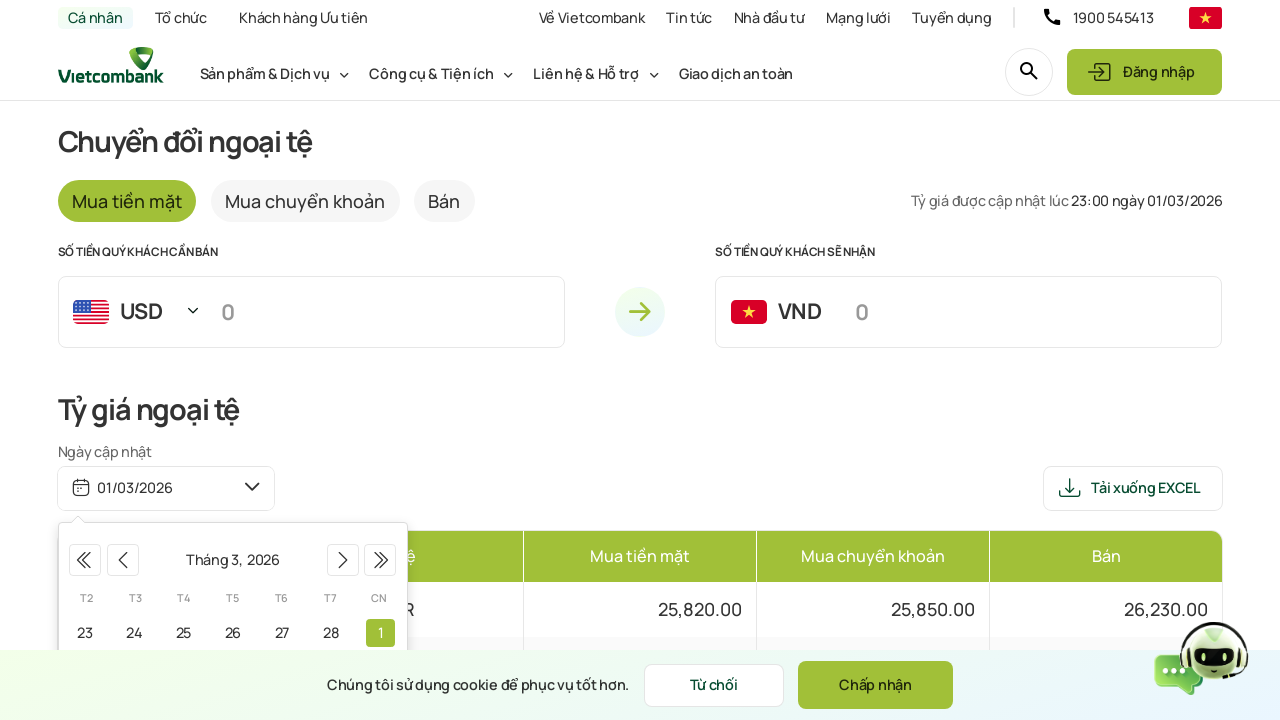

Selected all text in date picker field
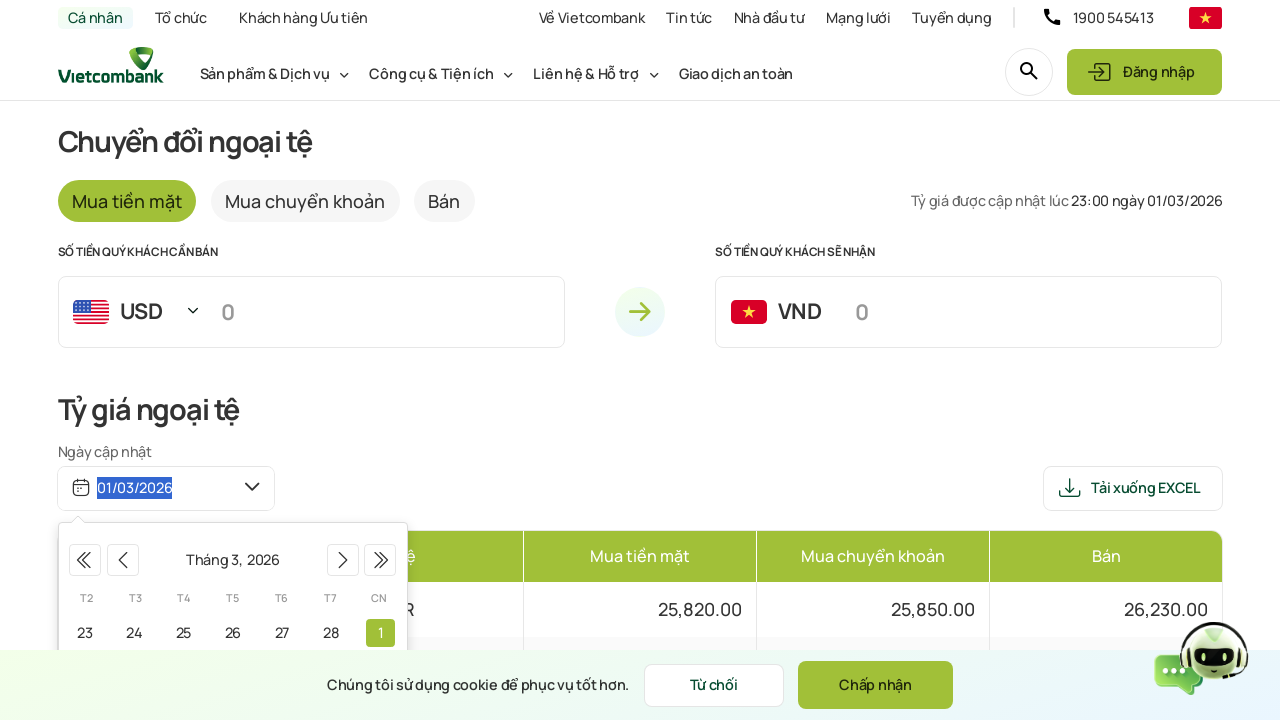

Typed date '15/03/2024' into date picker
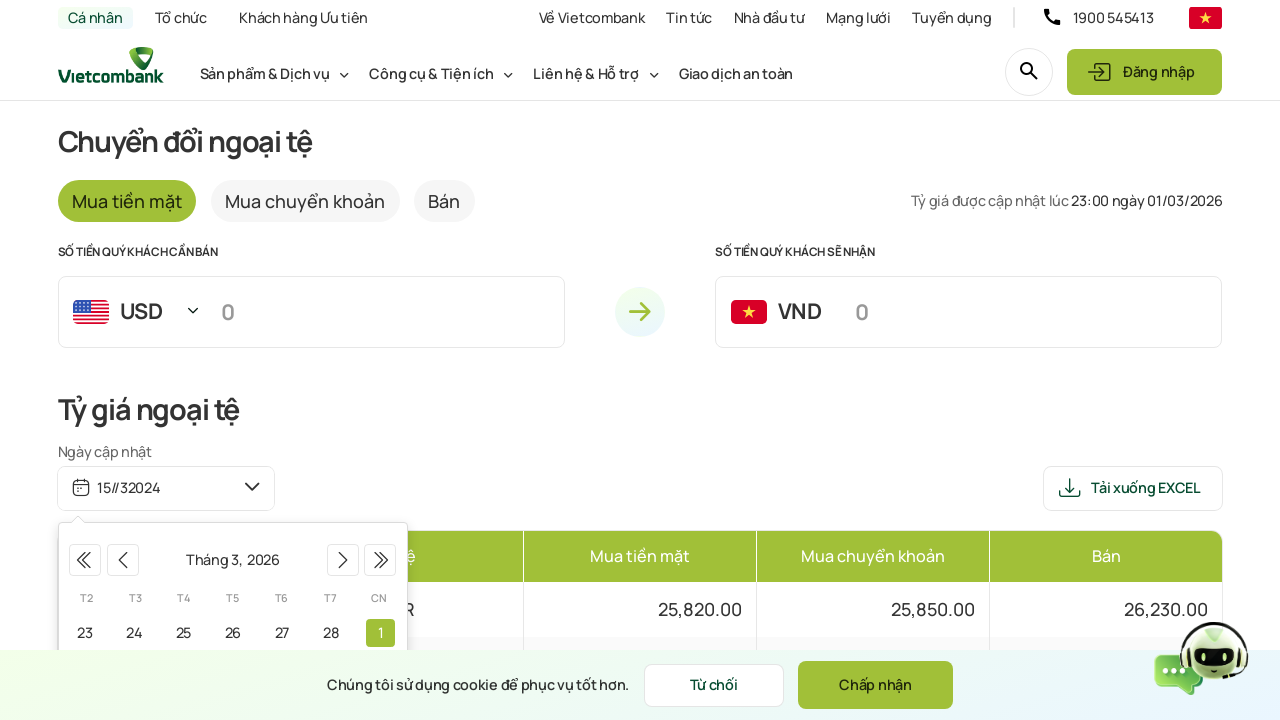

Waited 3 seconds for date selection to process
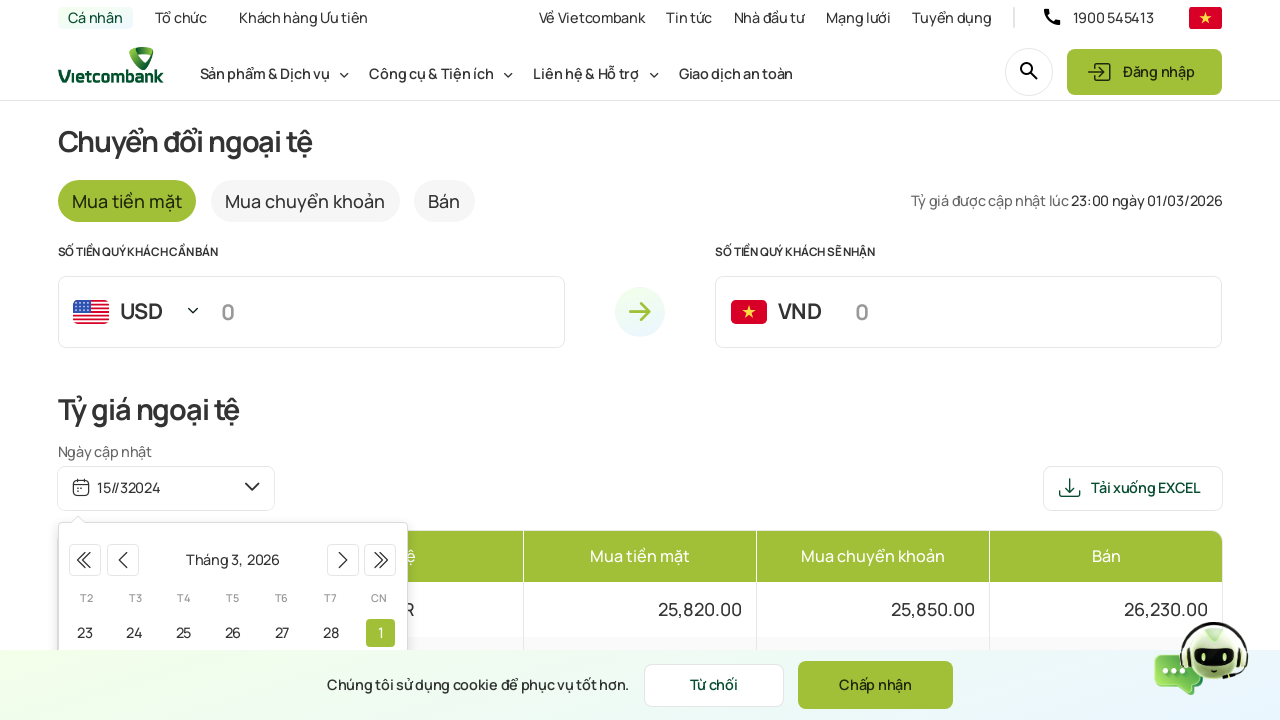

Scrolled down 500px to reveal 'Load more' button
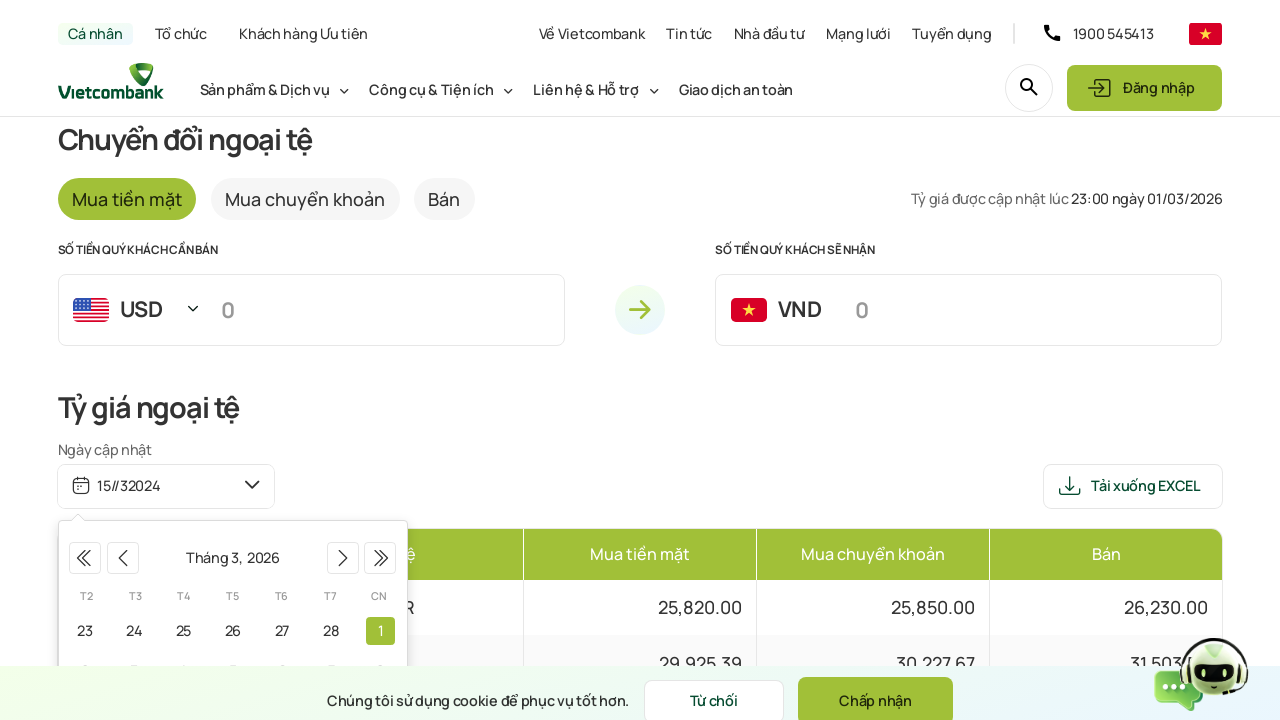

Waited 2 seconds after scrolling
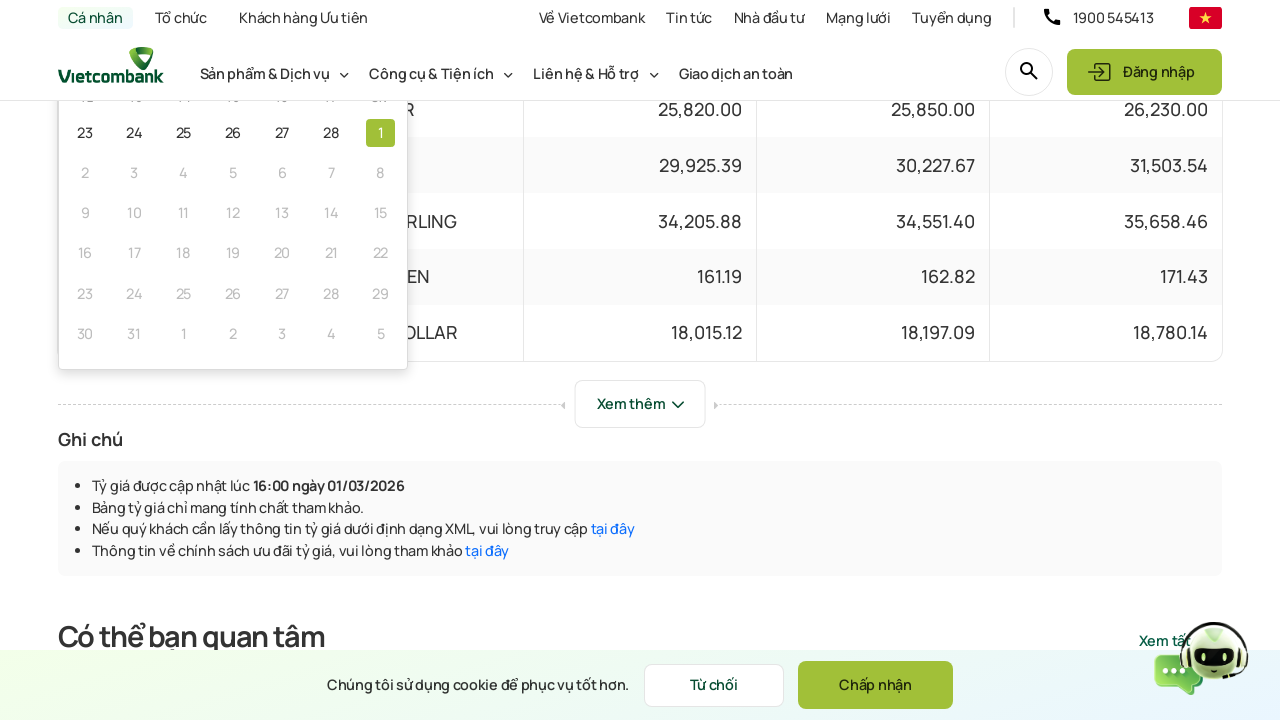

Clicked the 'Load more' button at (640, 404) on #load-more-label
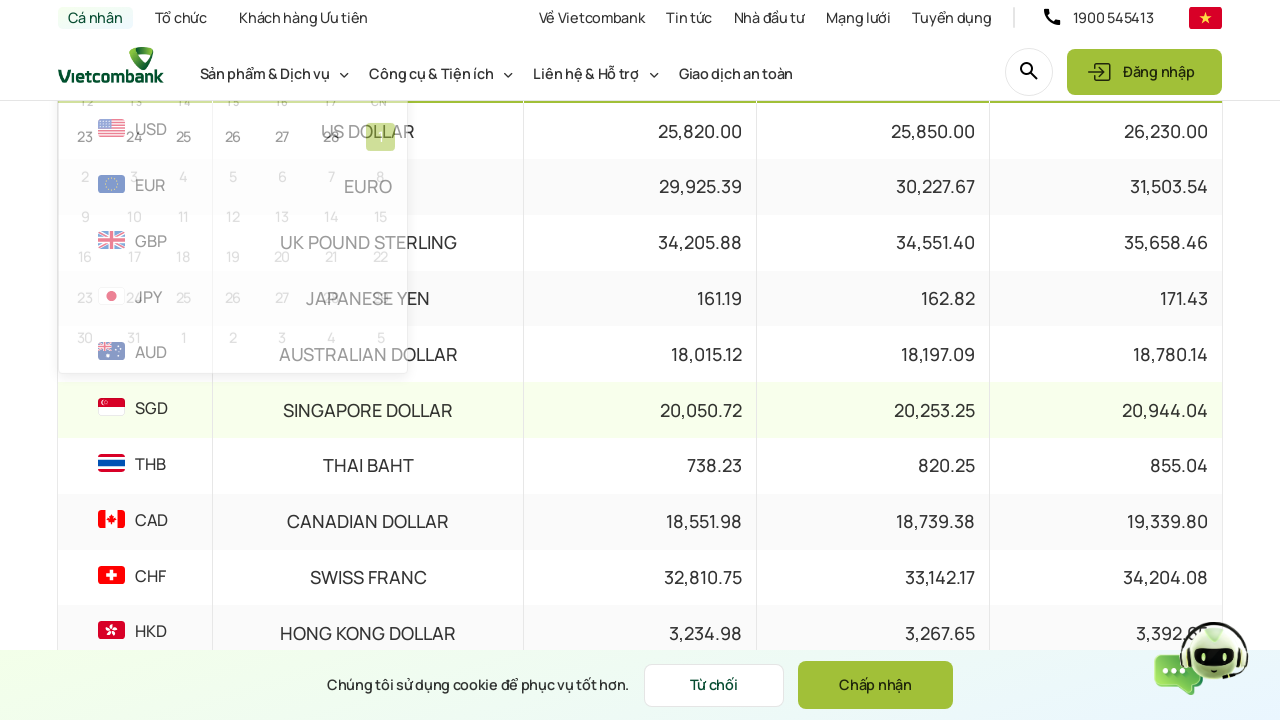

Waited 3 seconds for additional exchange rate data to load
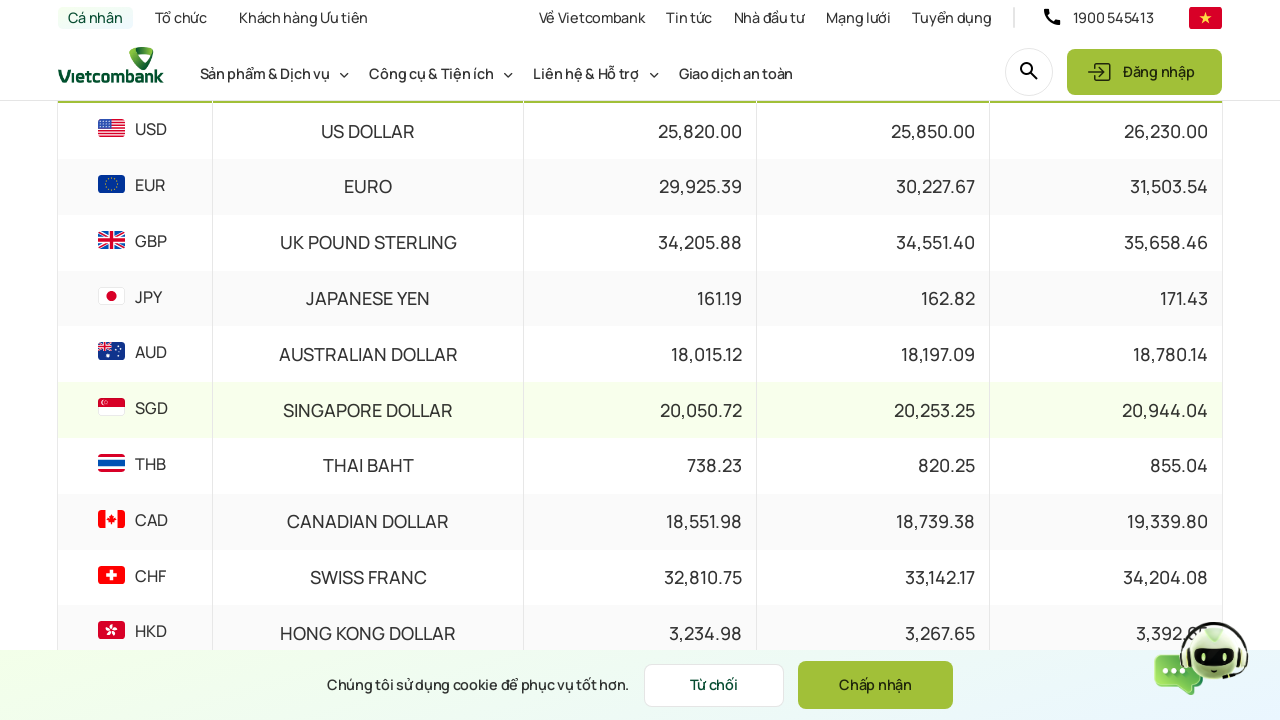

Exchange rate table rows are now visible and populated with data
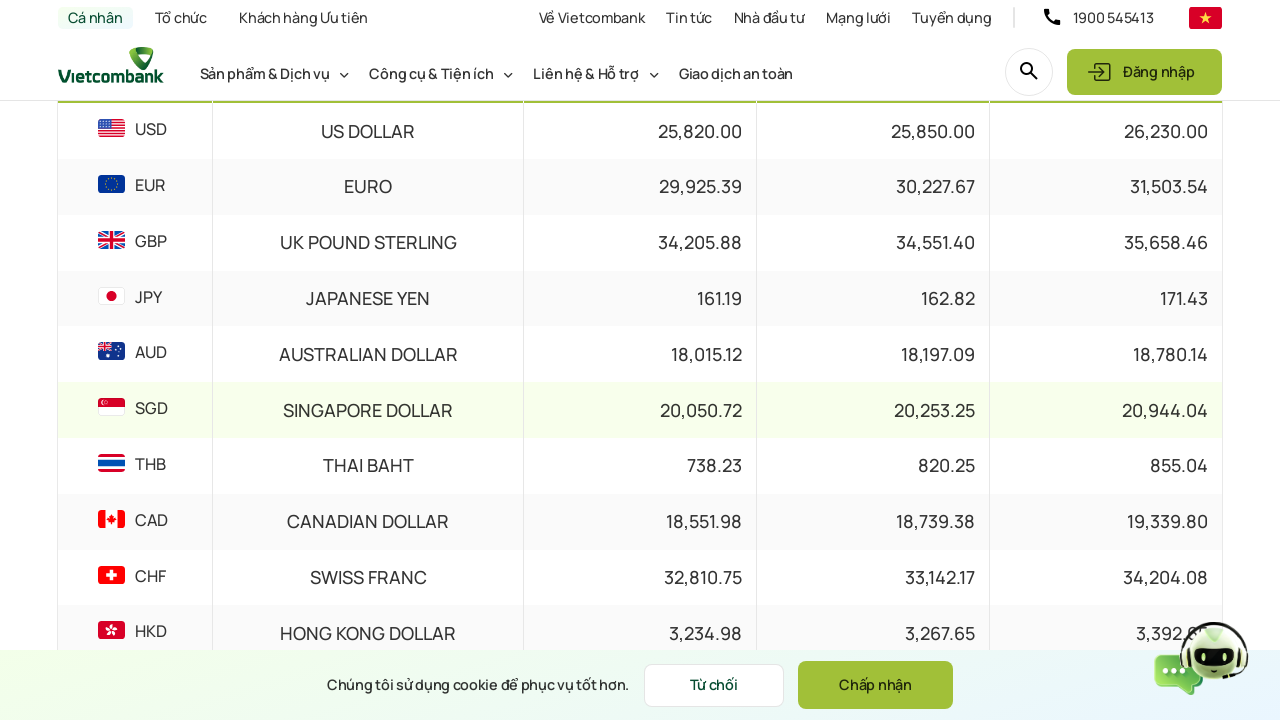

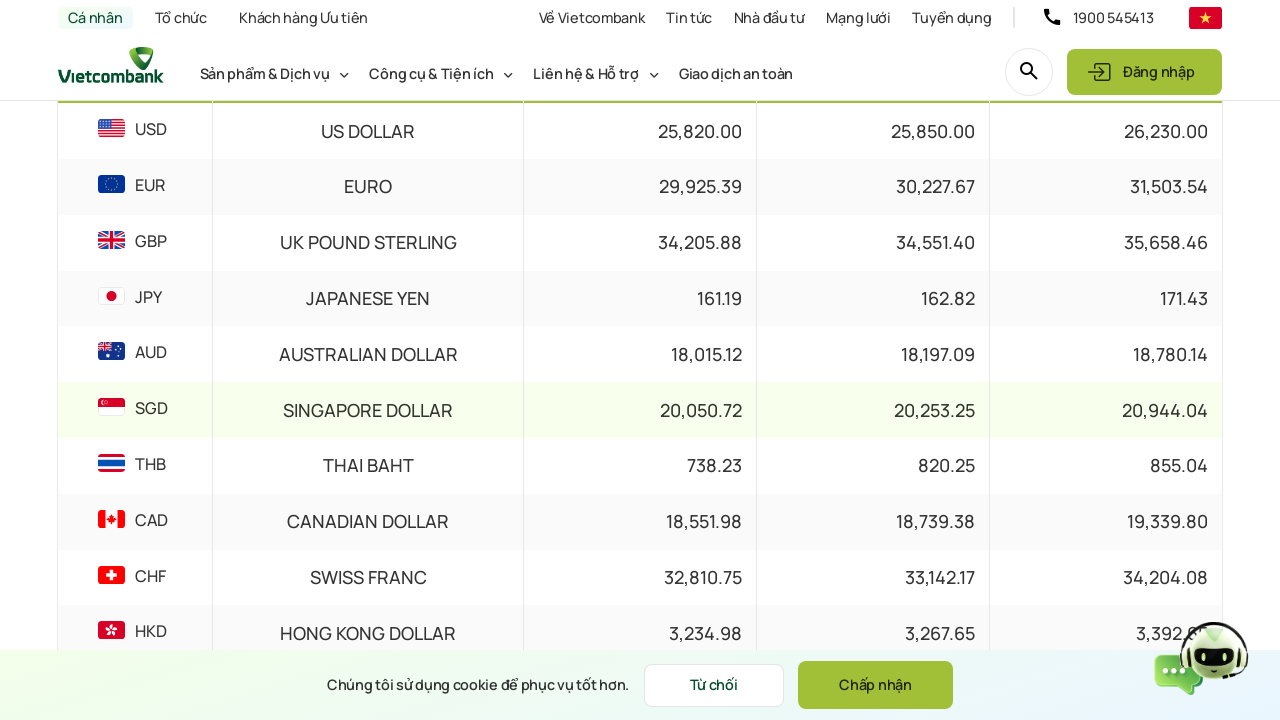